Tests the scroll up functionality by scrolling to the bottom of the page to verify the subscription section is visible, then clicking the scroll-up arrow button to verify the page scrolls back to the top and displays the main heading text.

Starting URL: http://automationexercise.com

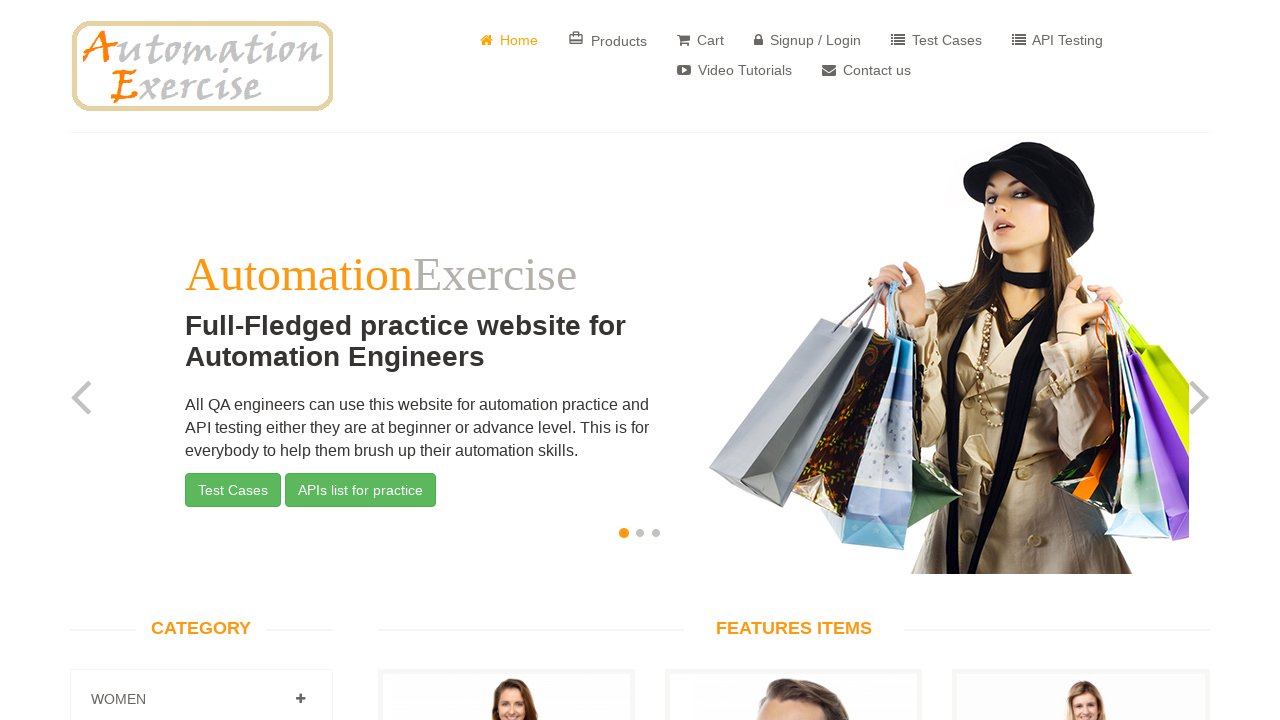

Home page body element loaded
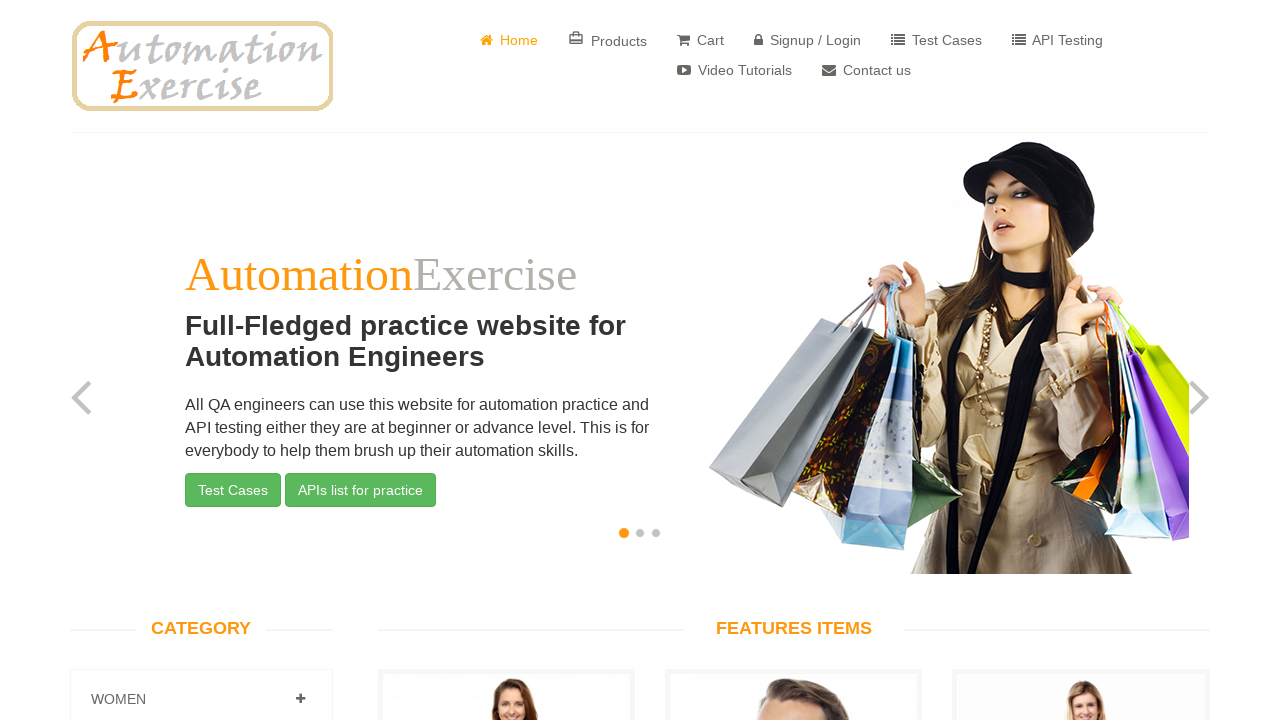

Scrolled to bottom of page using End key
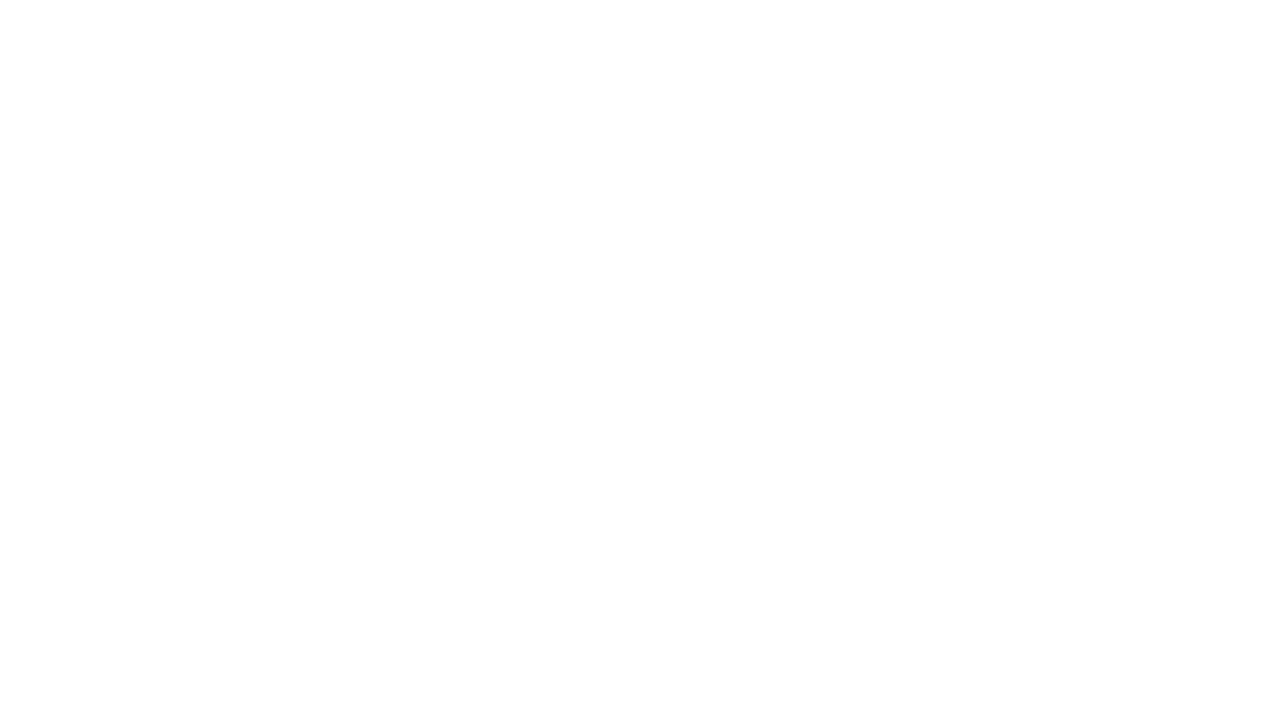

Subscription section is visible at bottom of page
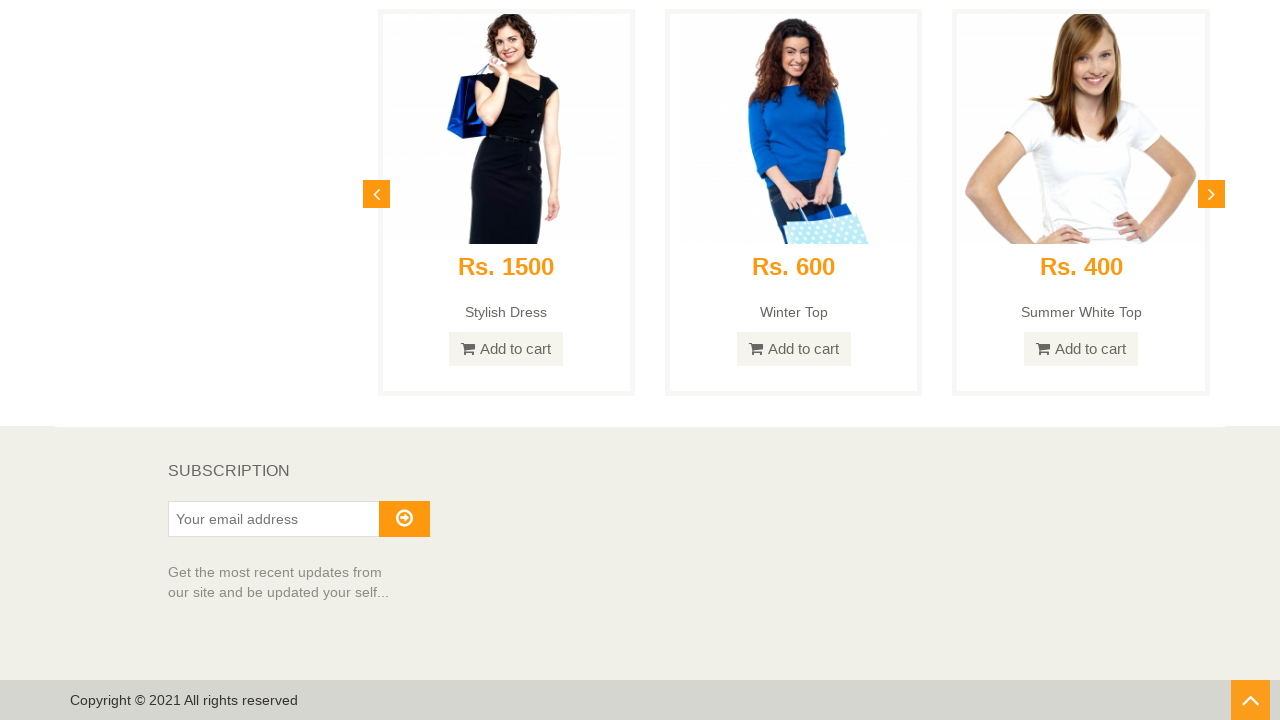

Clicked scroll-up arrow button at (1250, 700) on xpath=//*[@class='fa fa-angle-up']
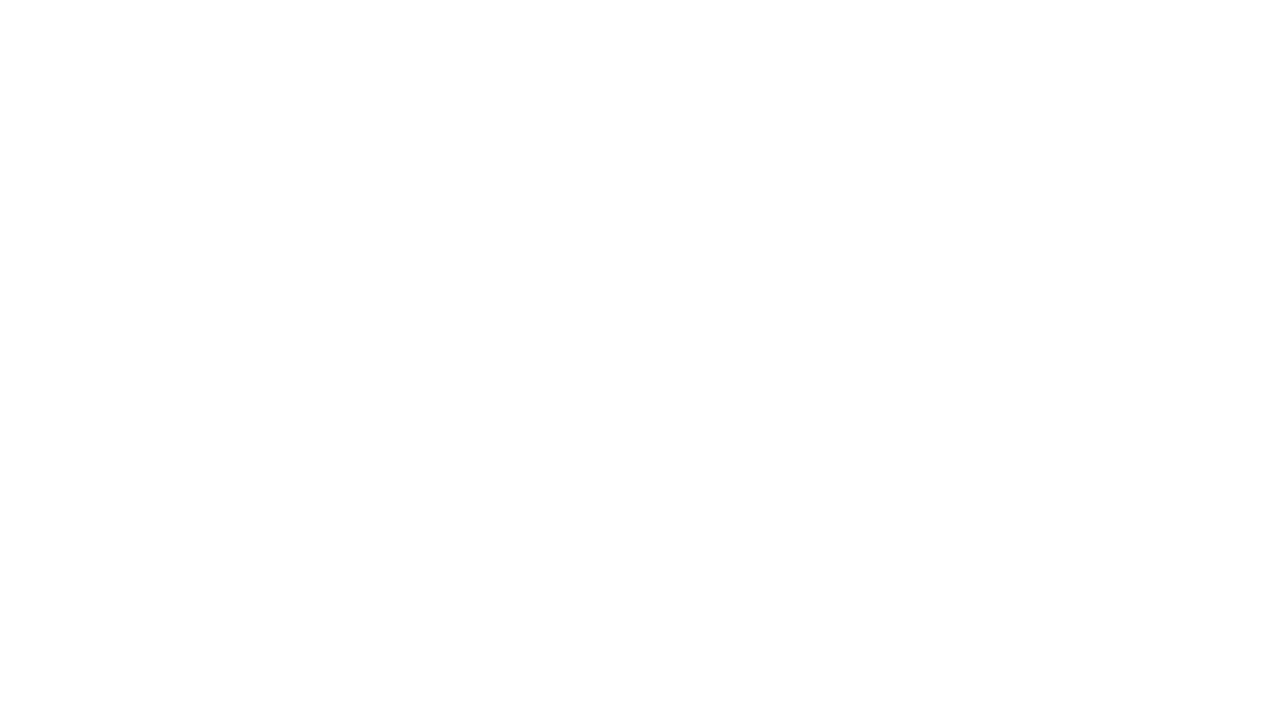

Page scrolled back to top and main heading is visible
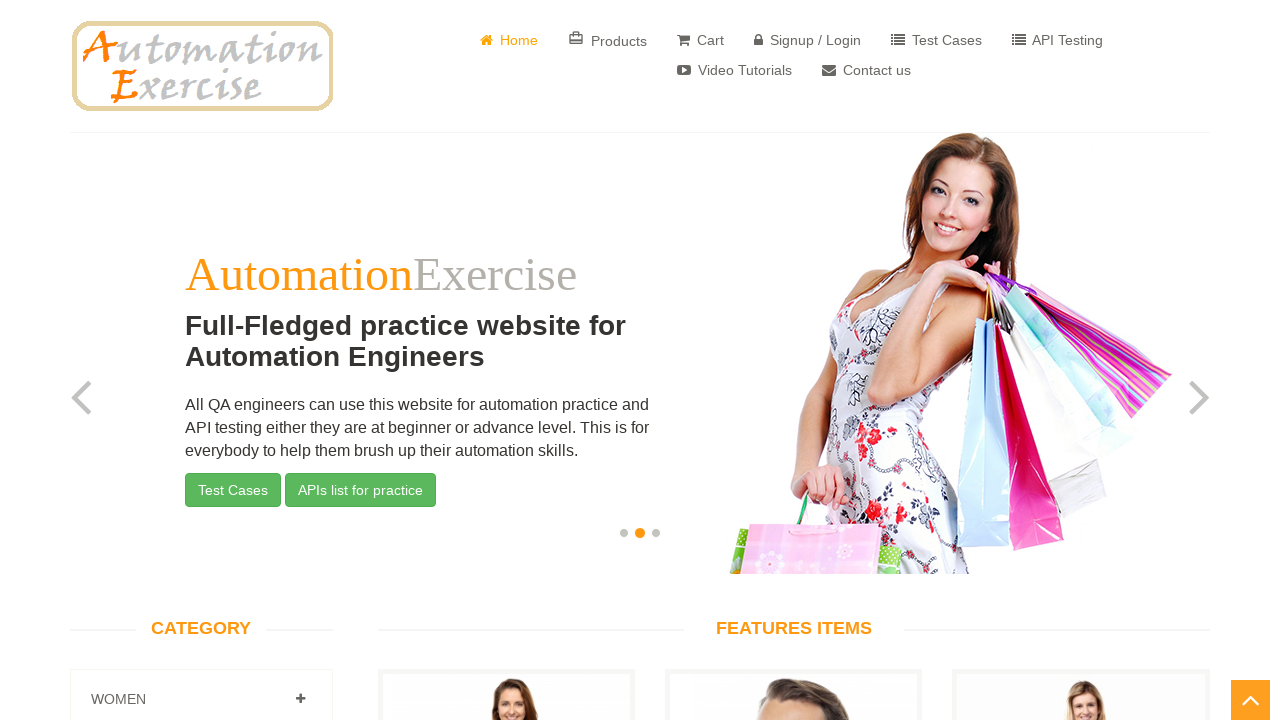

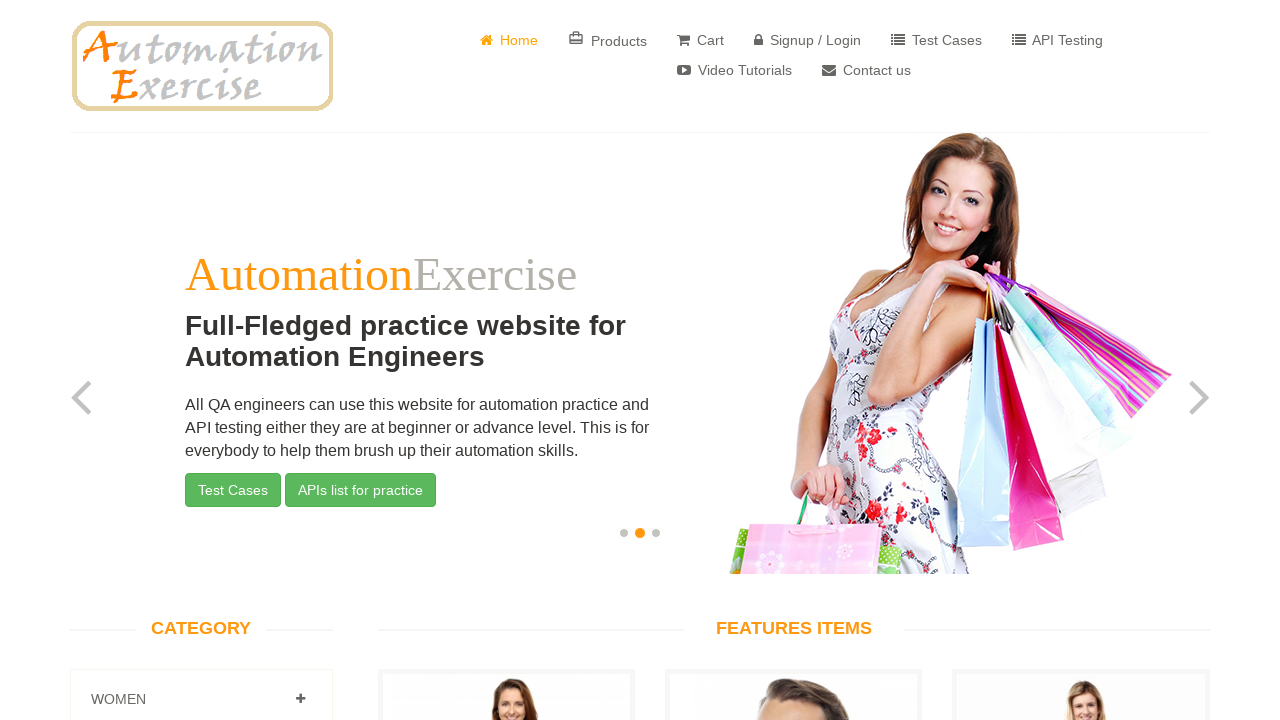